Tests scrolling to form elements and filling a name field and date field on a scroll test page

Starting URL: https://formy-project.herokuapp.com/scroll

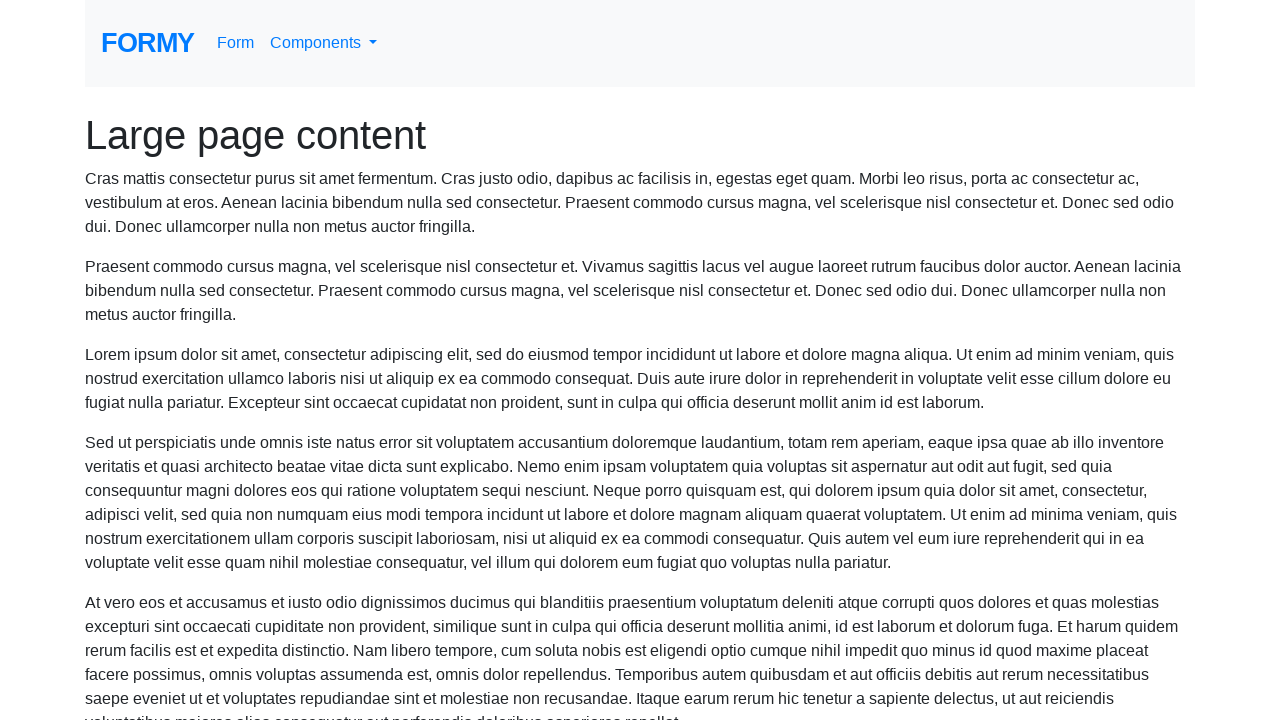

Navigated to scroll test page
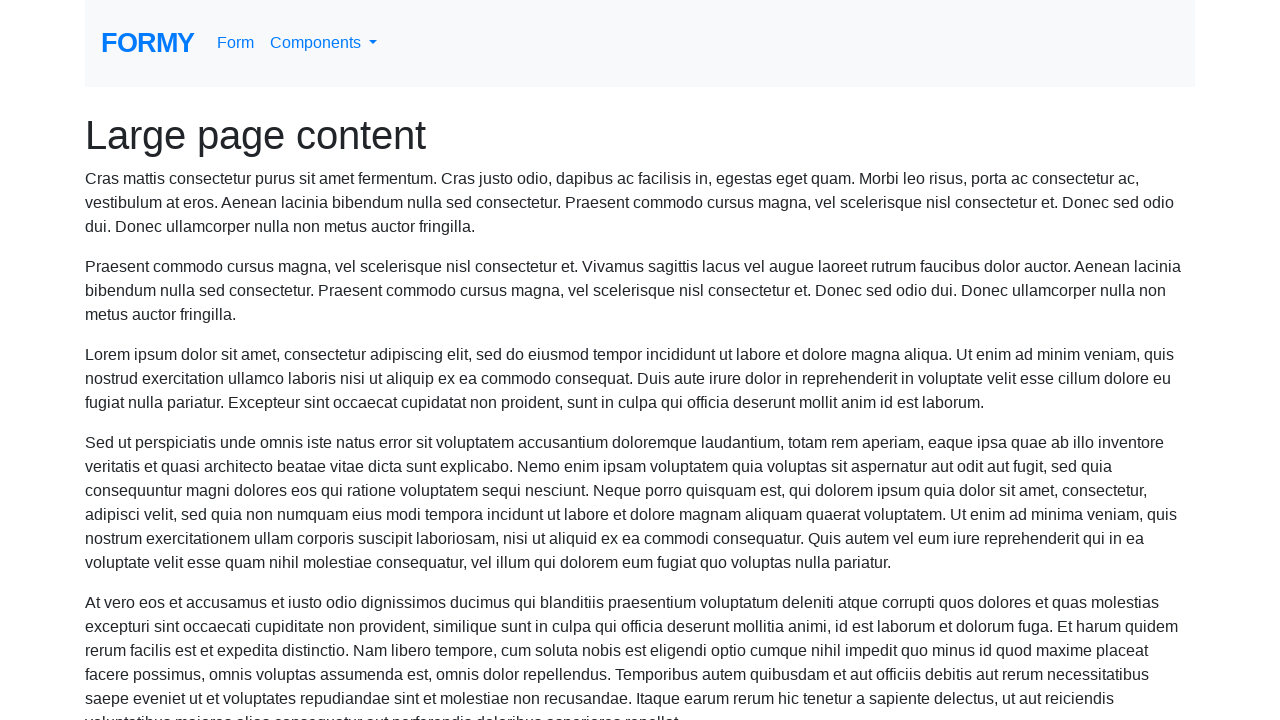

Located name field element
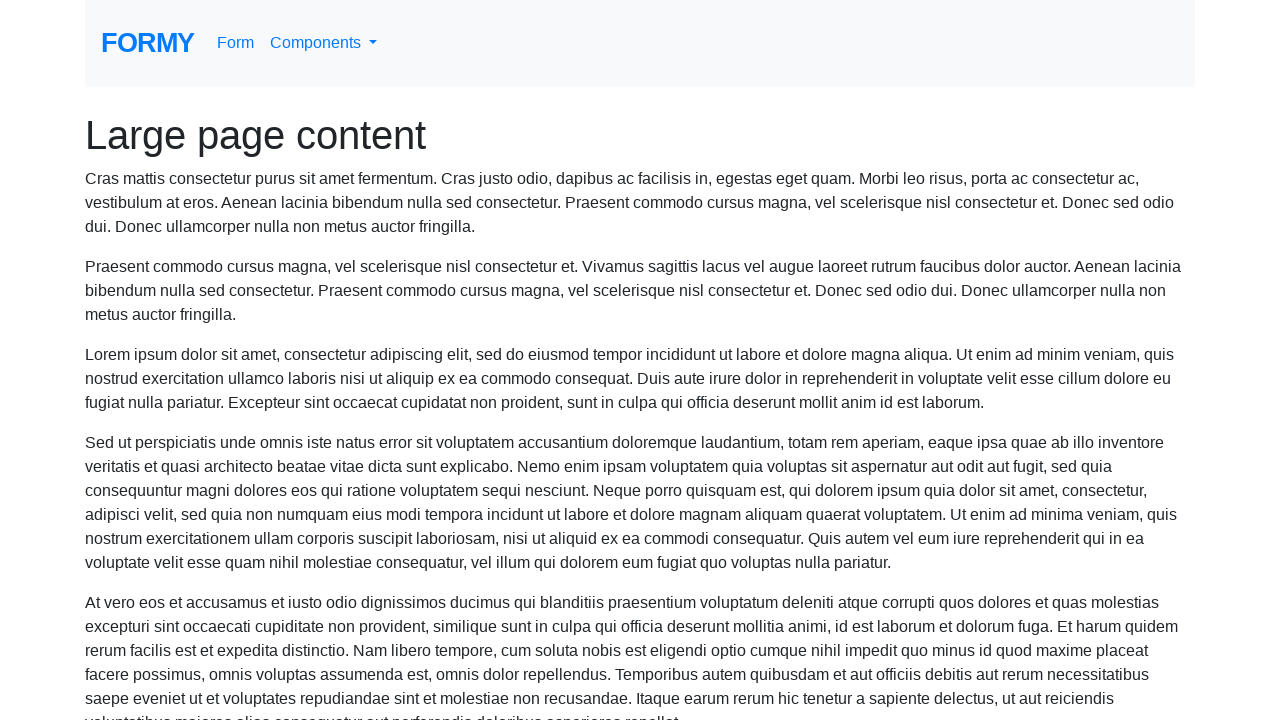

Scrolled name field into view
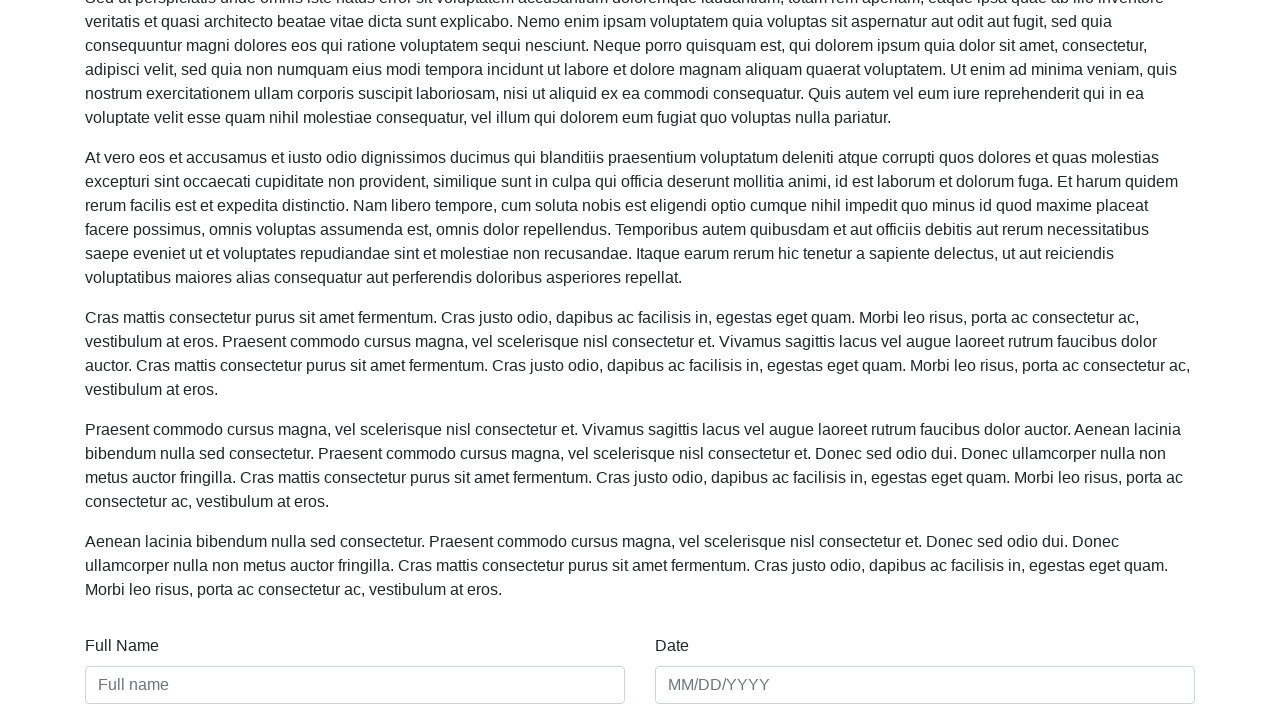

Filled name field with 'Aleksey' on #name
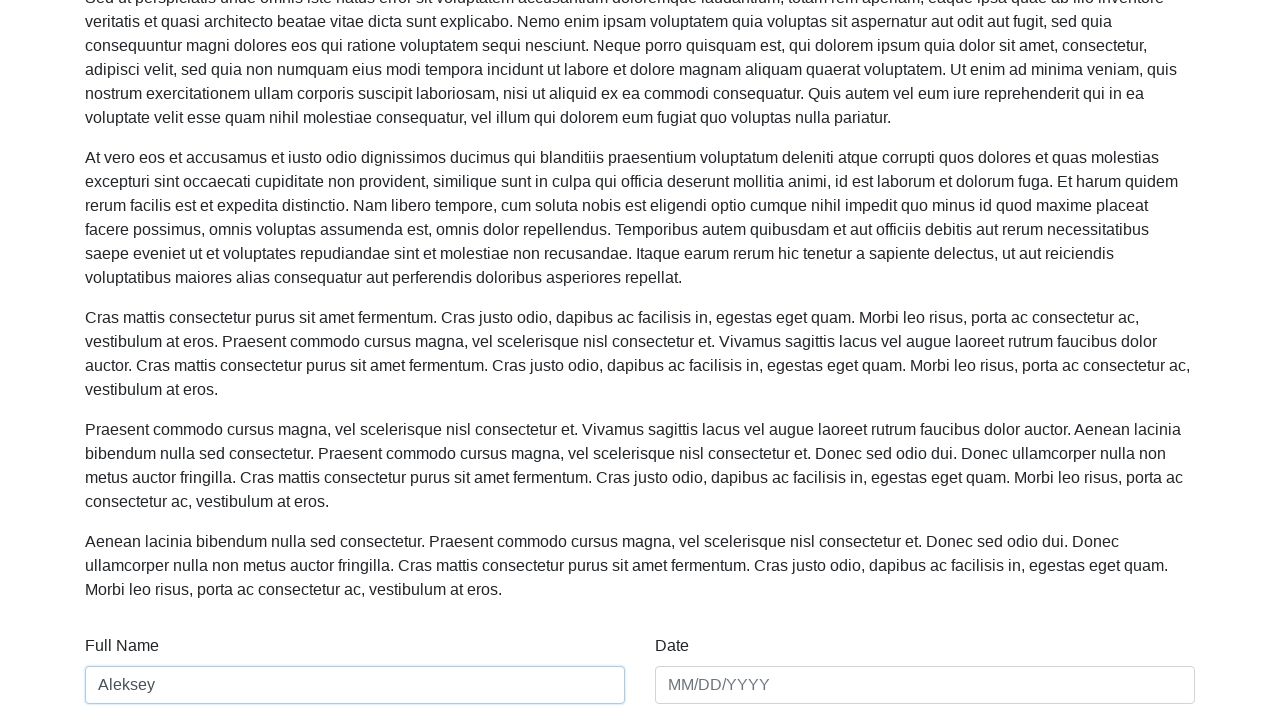

Located date field element
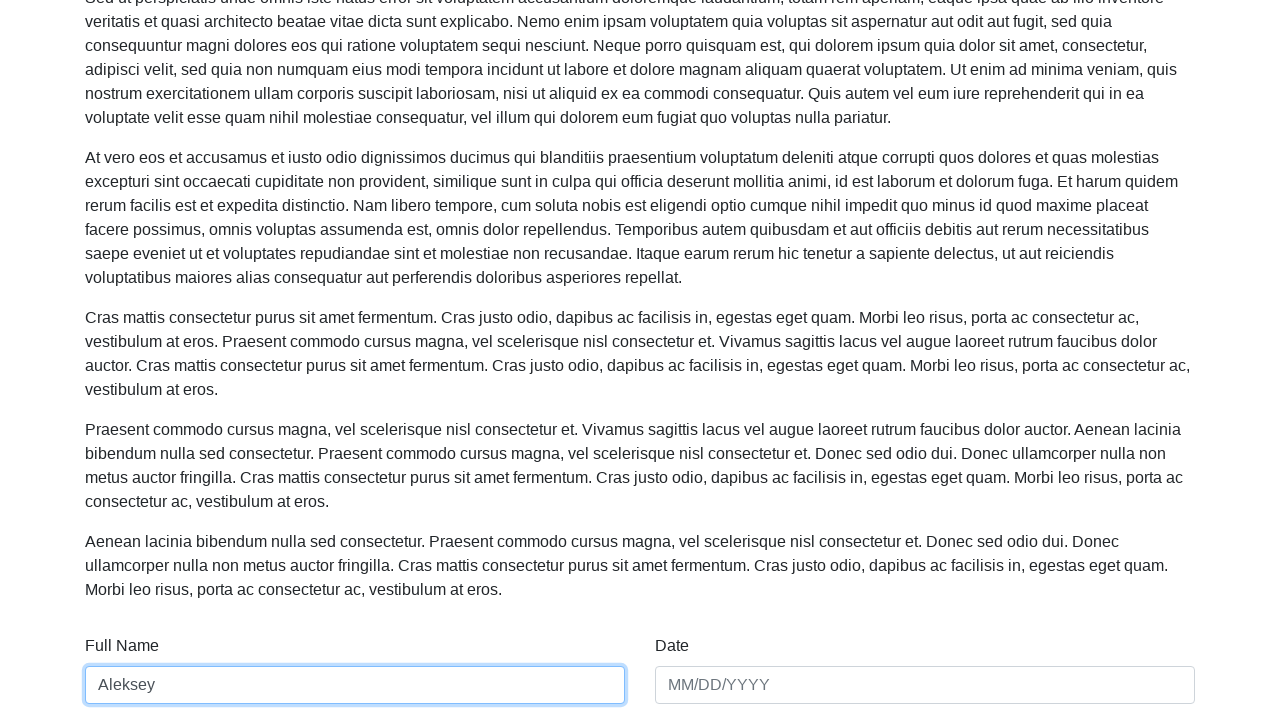

Scrolled date field into view
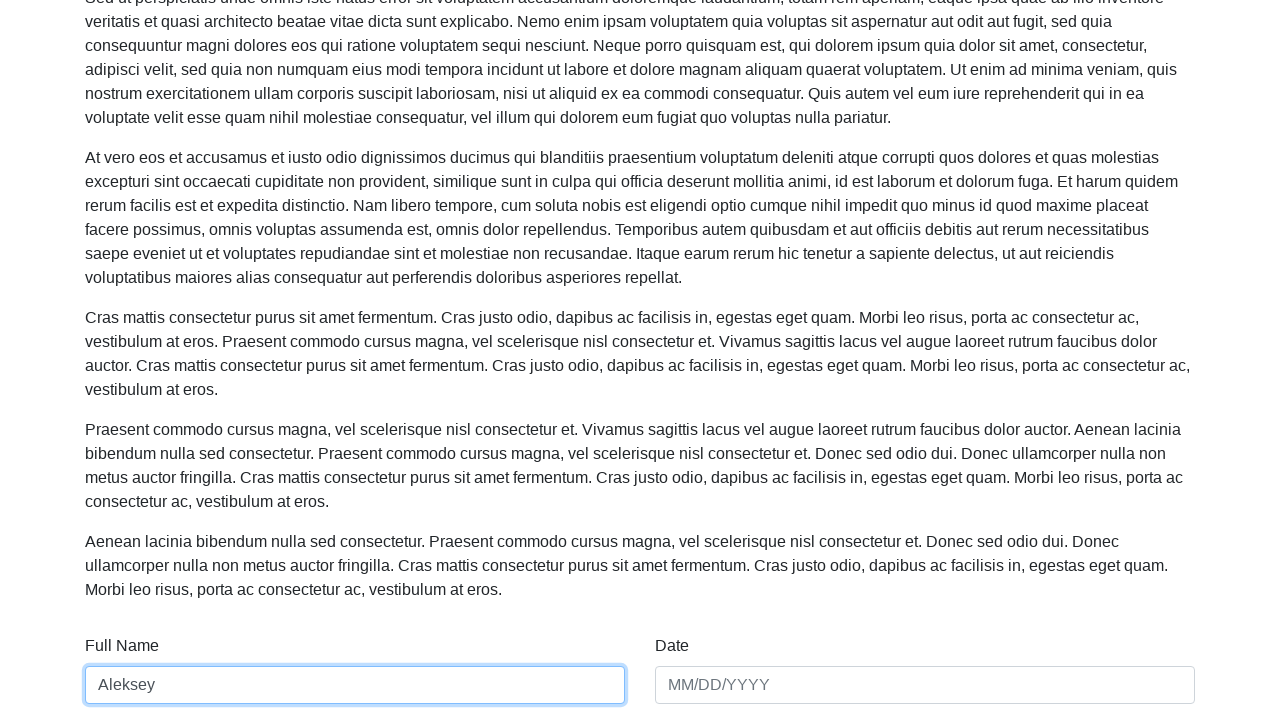

Filled date field with '06/19/2021' on #date
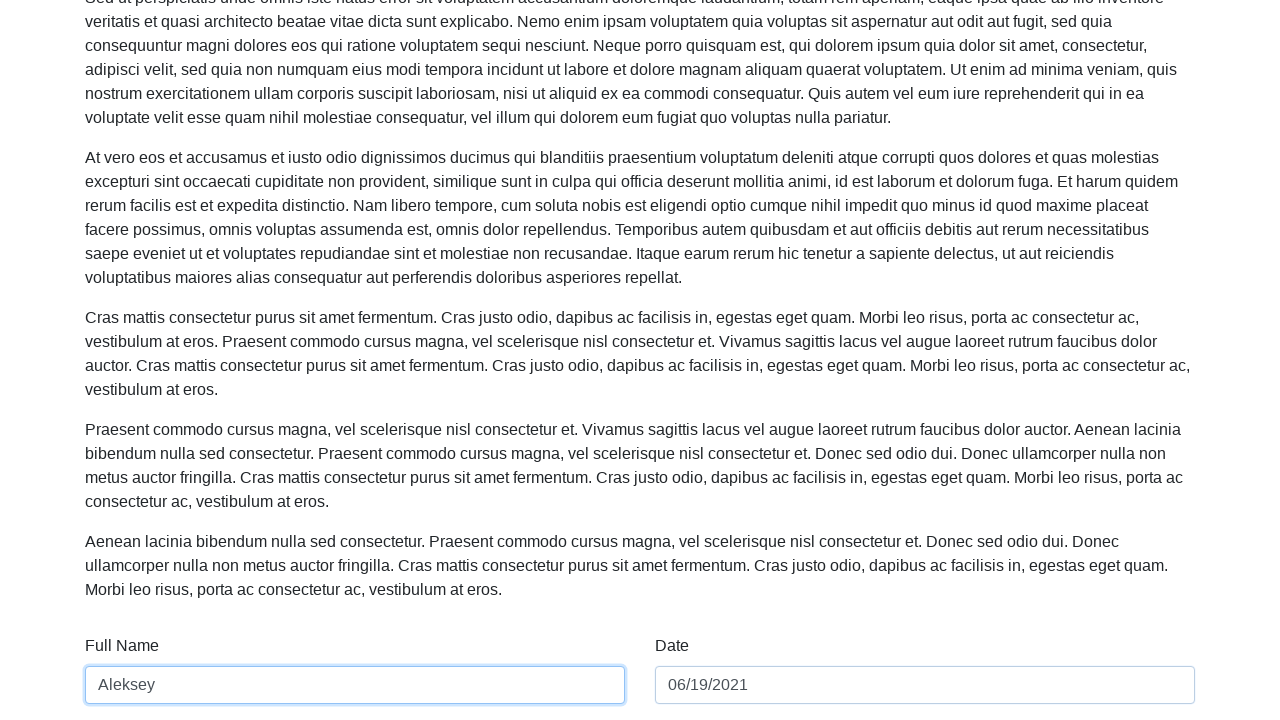

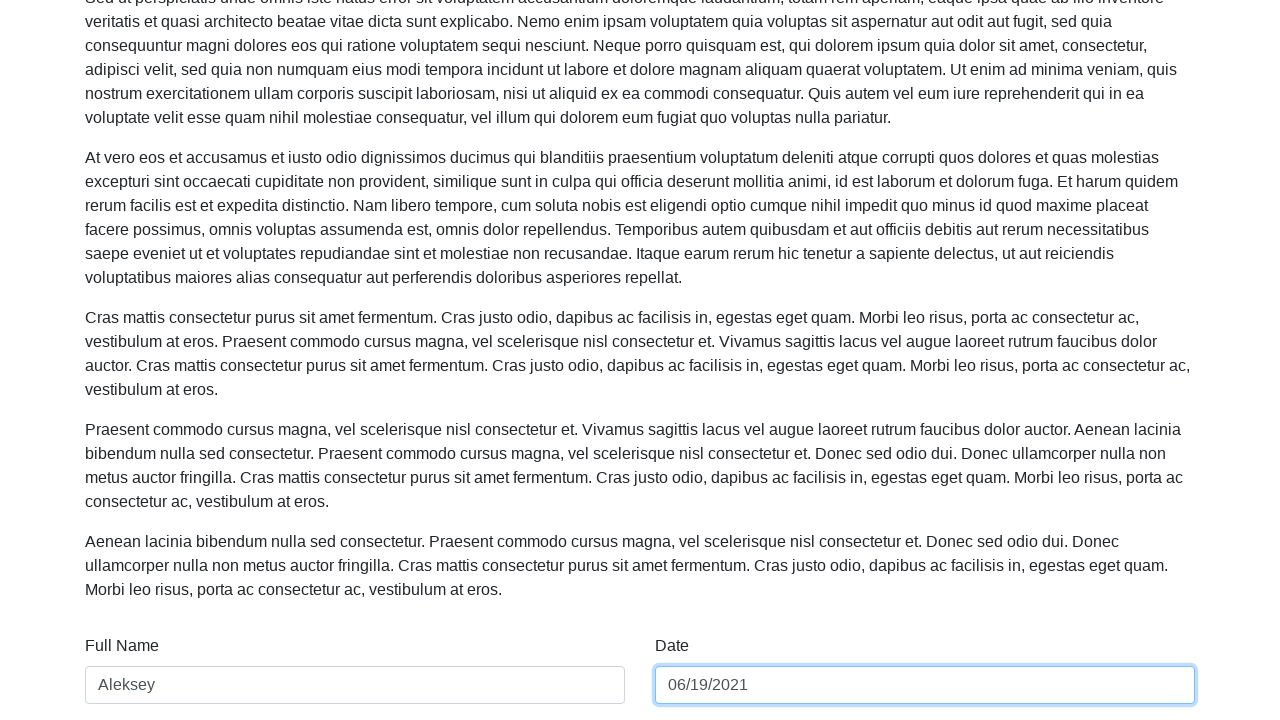